Tests window handling by clicking a link that opens a new tab, switching to that tab by title, and verifying the new tab's title is "New Window"

Starting URL: https://the-internet.herokuapp.com/windows

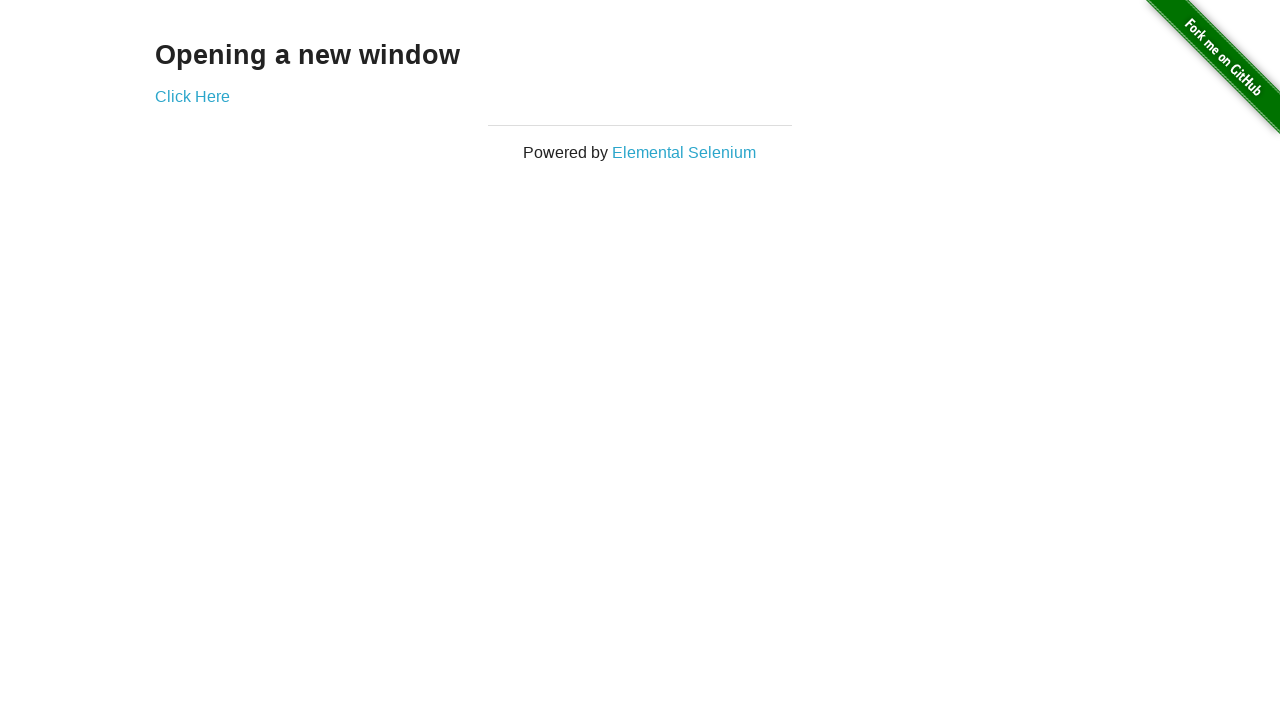

Clicked 'Click Here' link to open new tab at (192, 96) on xpath=//a[text()='Click Here']
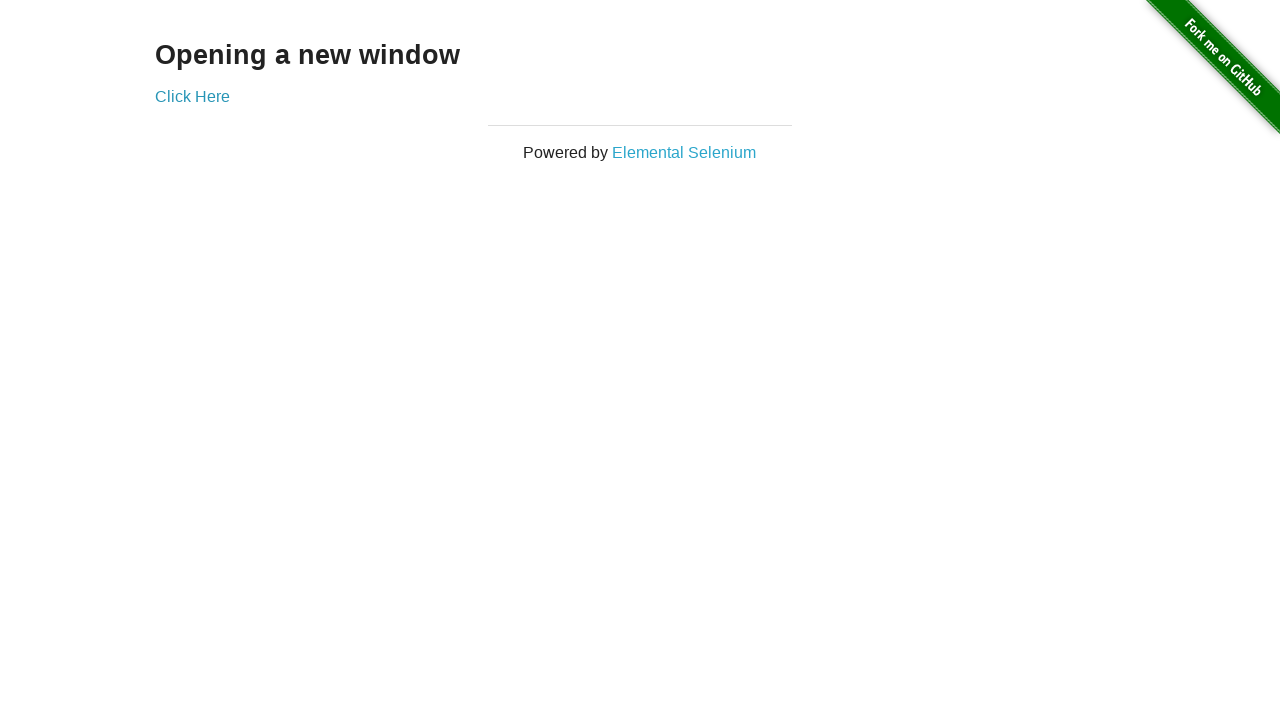

Captured reference to newly opened tab
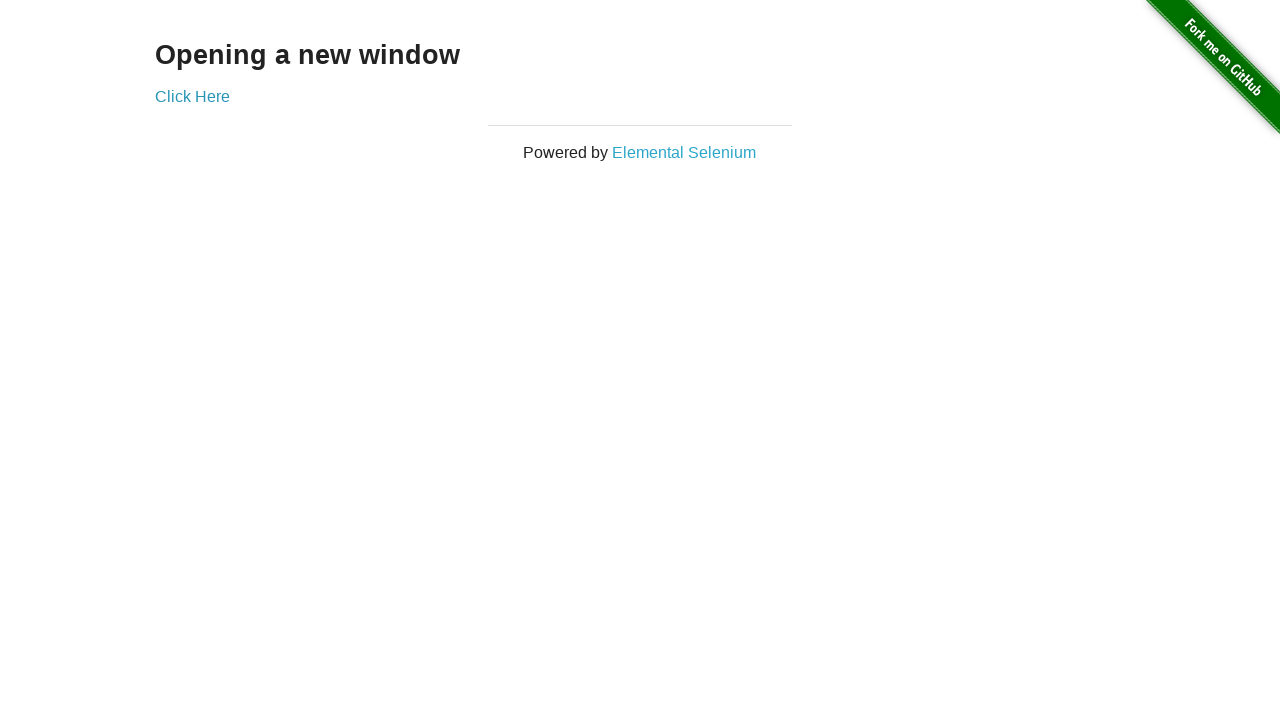

New tab finished loading
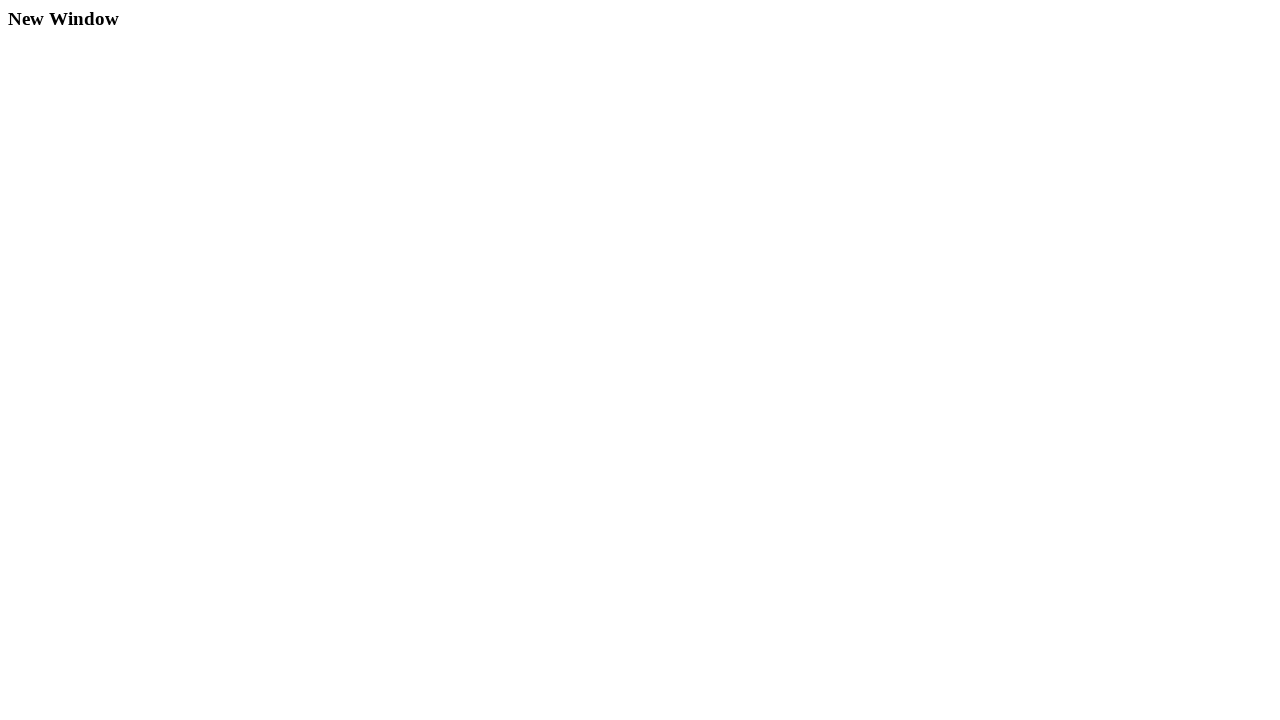

Verified new tab title is 'New Window'
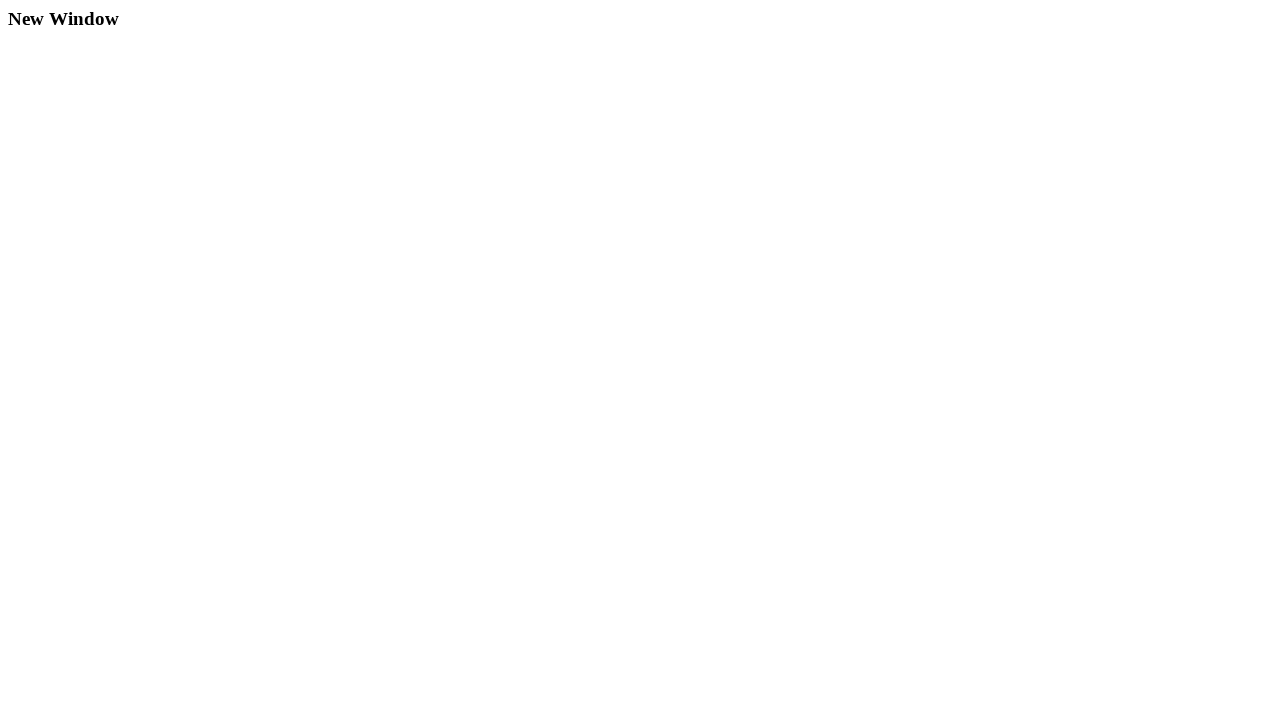

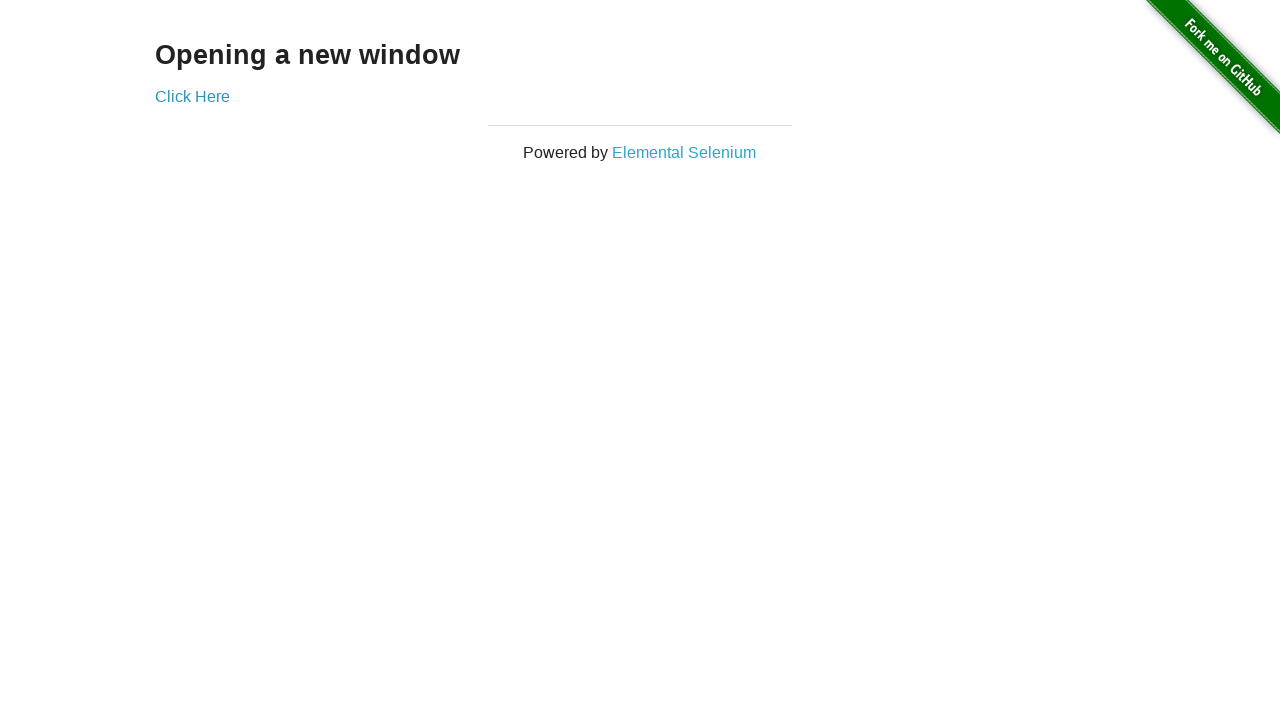